Tests scrolling to an element and performing mouse hover action, then clicking a link to scroll to top of page

Starting URL: https://rahulshettyacademy.com/AutomationPractice/

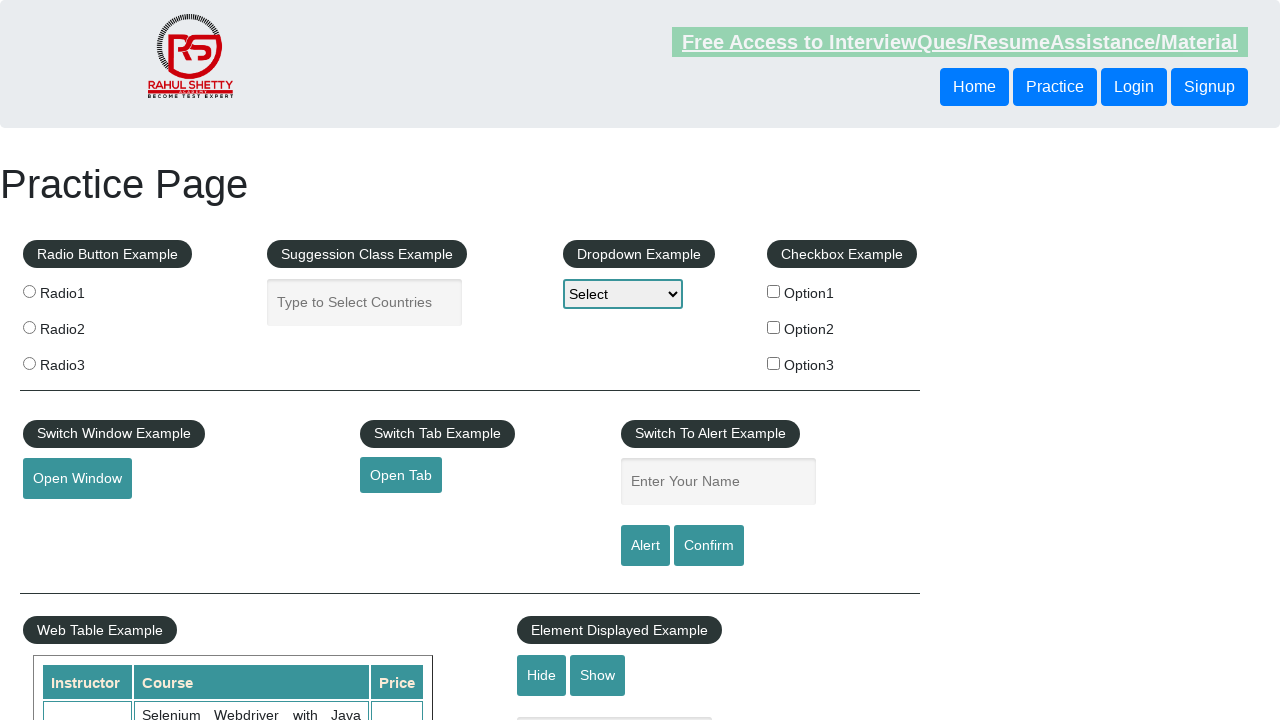

Scrolled to mouse hover button element
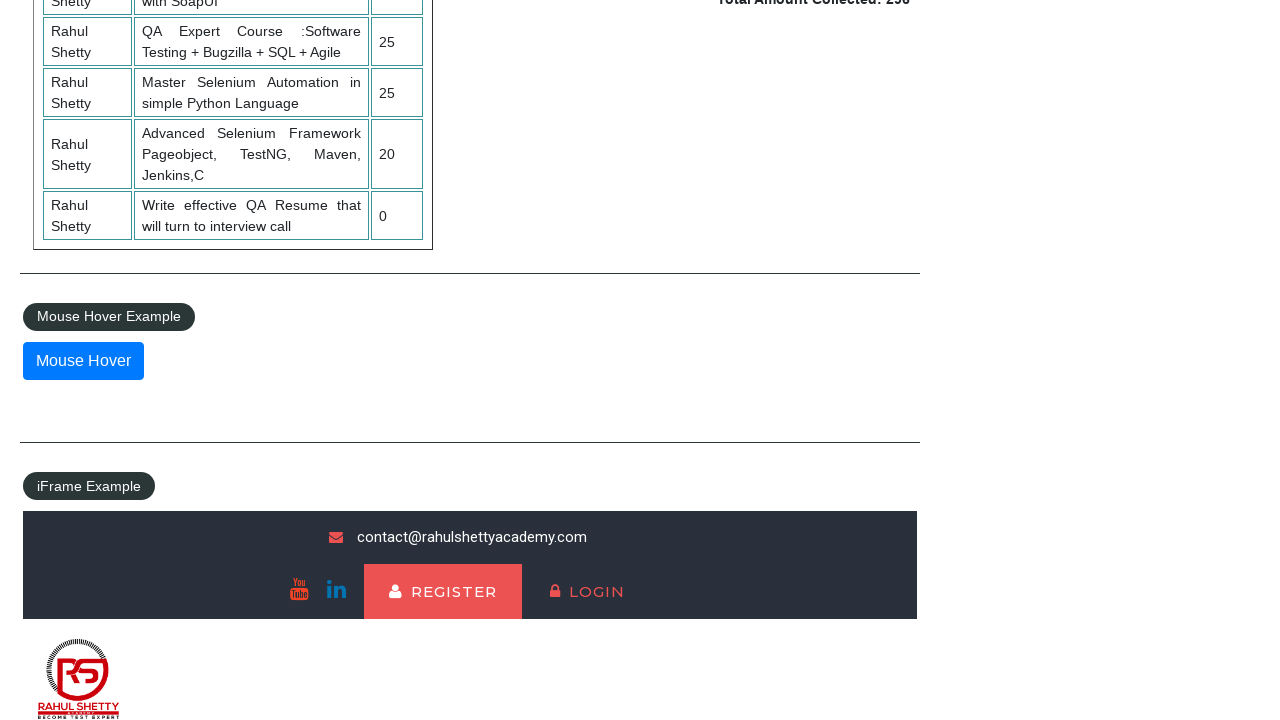

Performed mouse hover action on button at (83, 361) on #mousehover
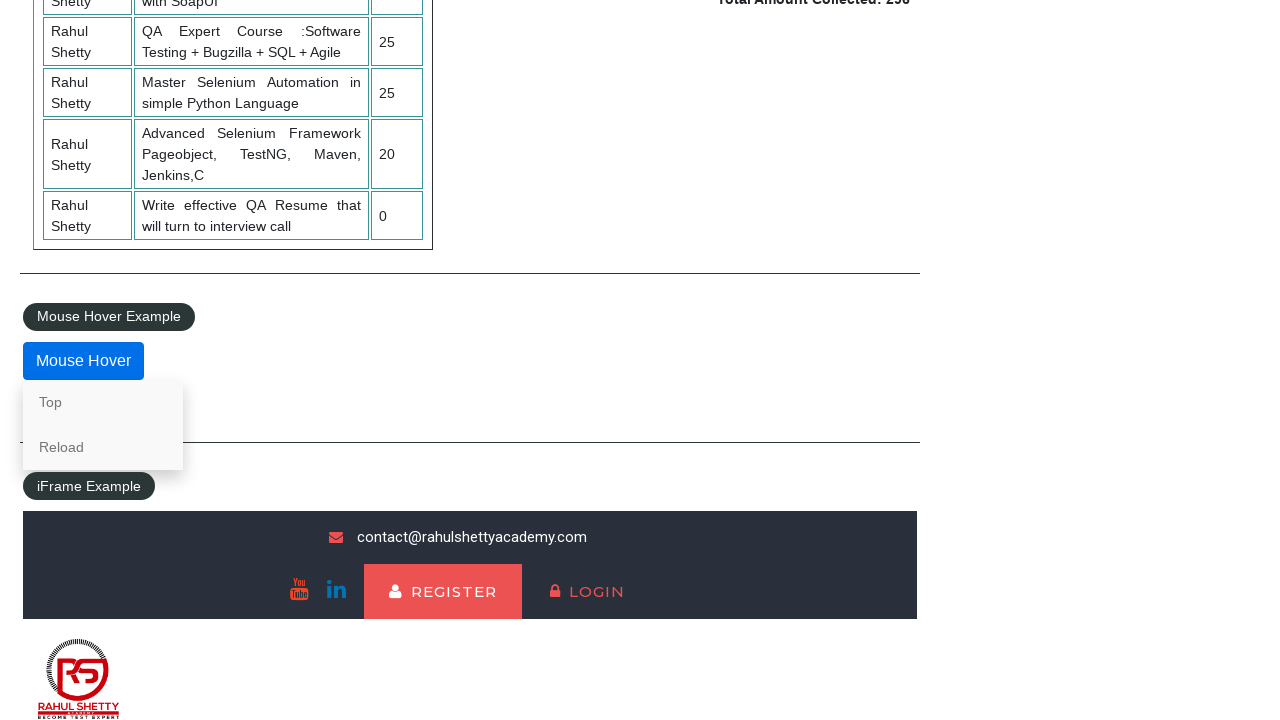

Clicked 'Top' link to scroll to top of page at (103, 402) on a:text('Top')
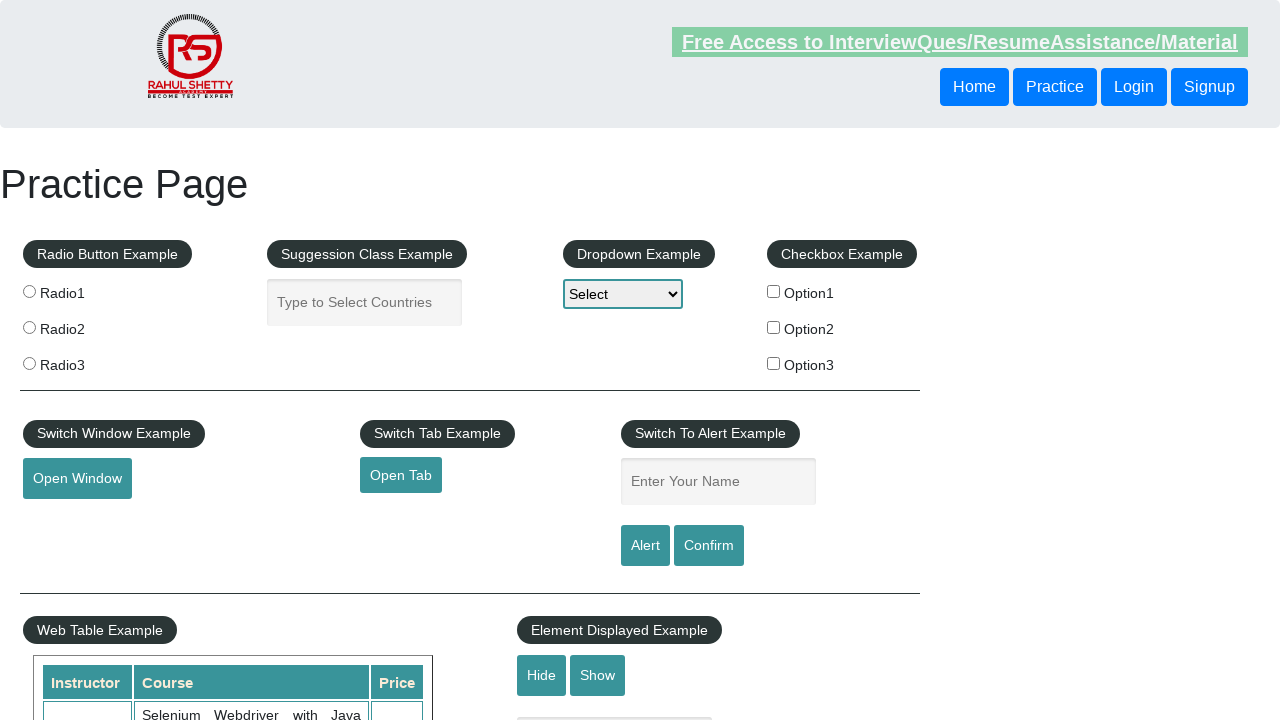

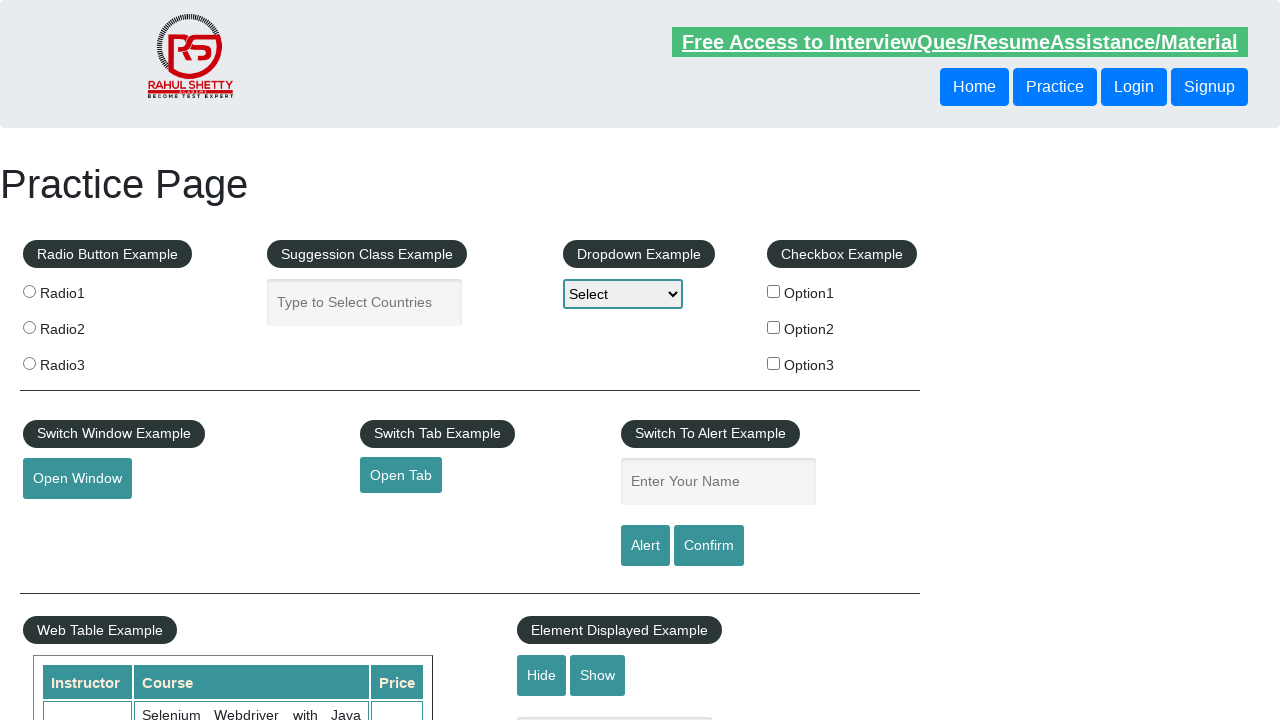